Tests simple JavaScript alert popup handling by clicking a button that triggers an alert and then accepting the alert dialog

Starting URL: https://demo.automationtesting.in/Alerts.html

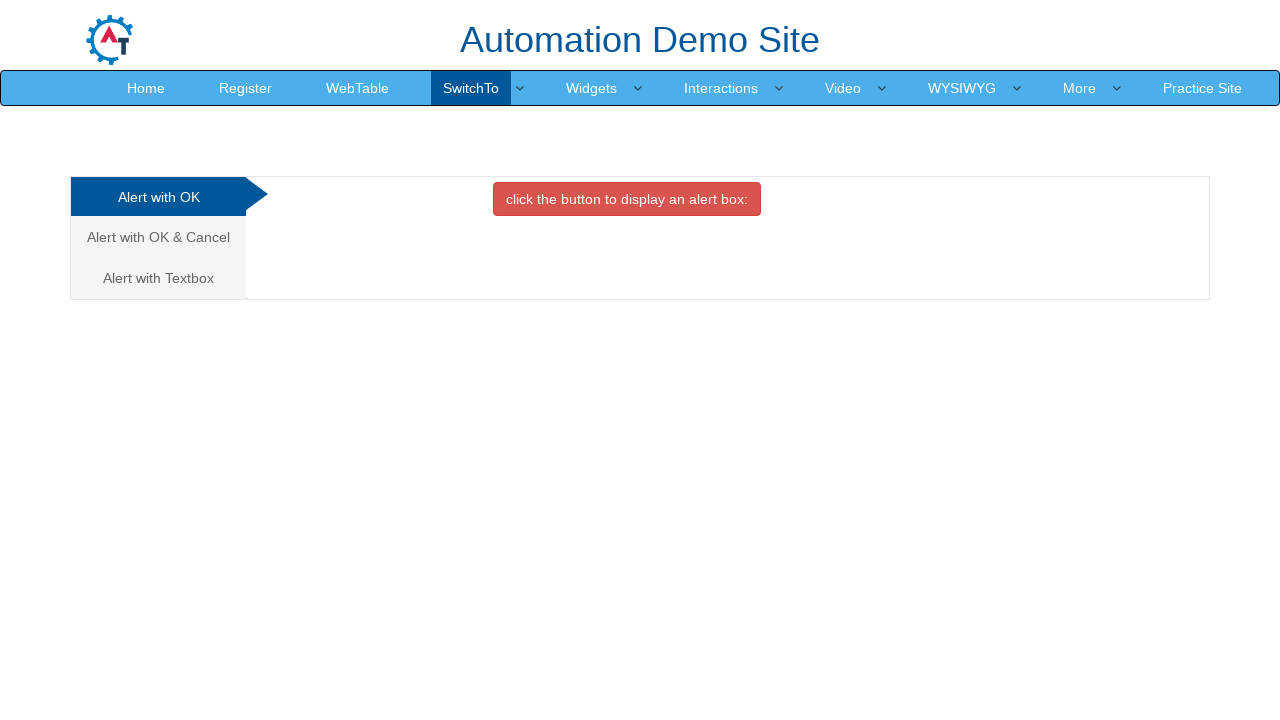

Set up dialog handler to automatically accept alerts
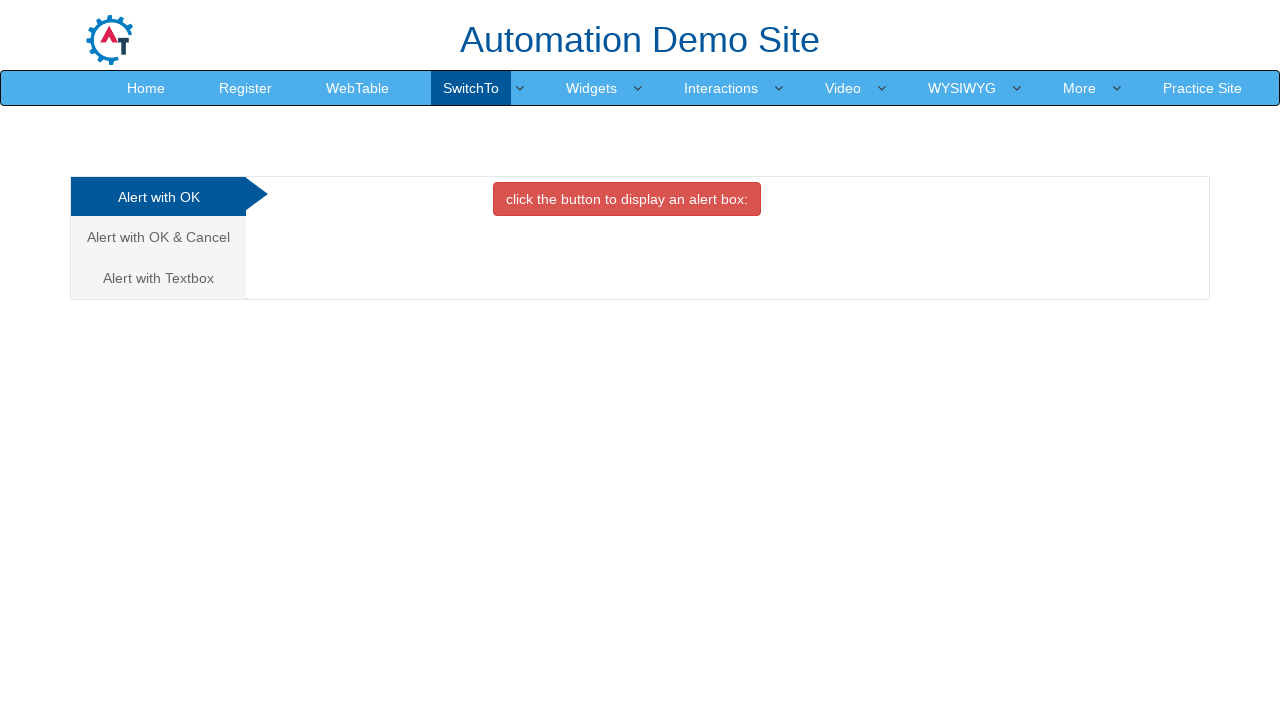

Clicked button to trigger simple alert popup at (627, 199) on xpath=//button[@onclick='alertbox()']
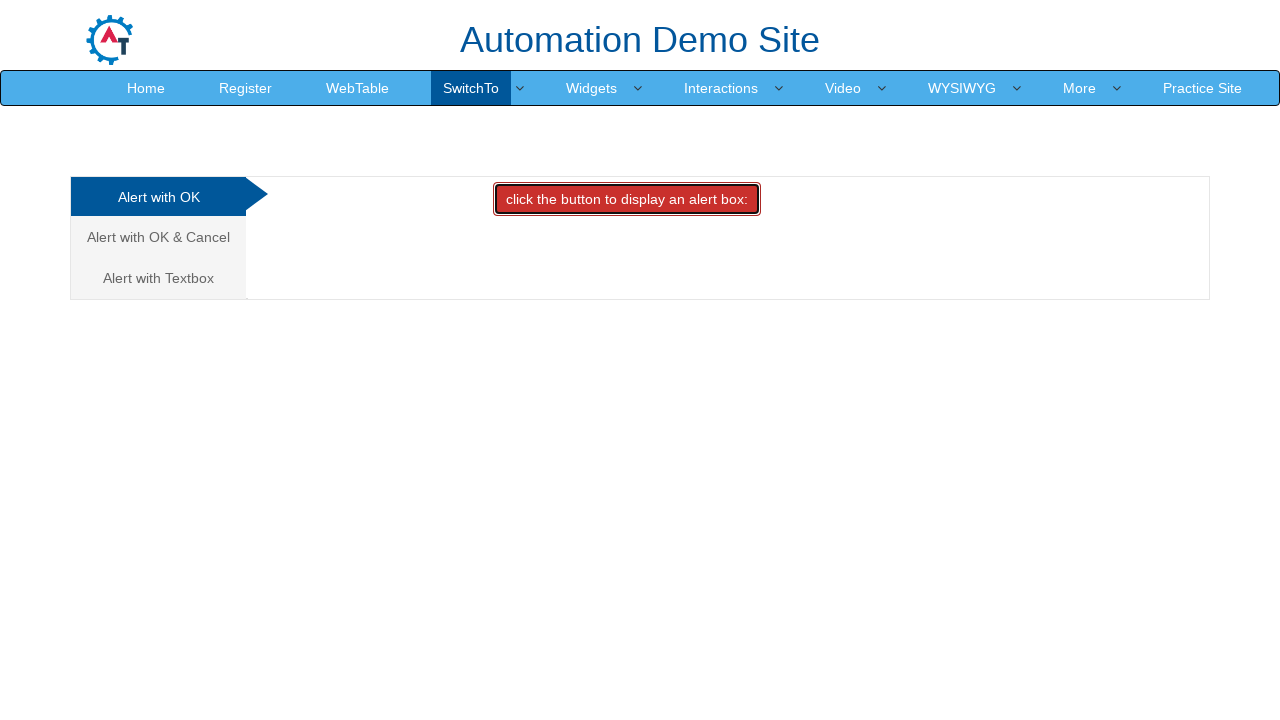

Waited for alert to be processed
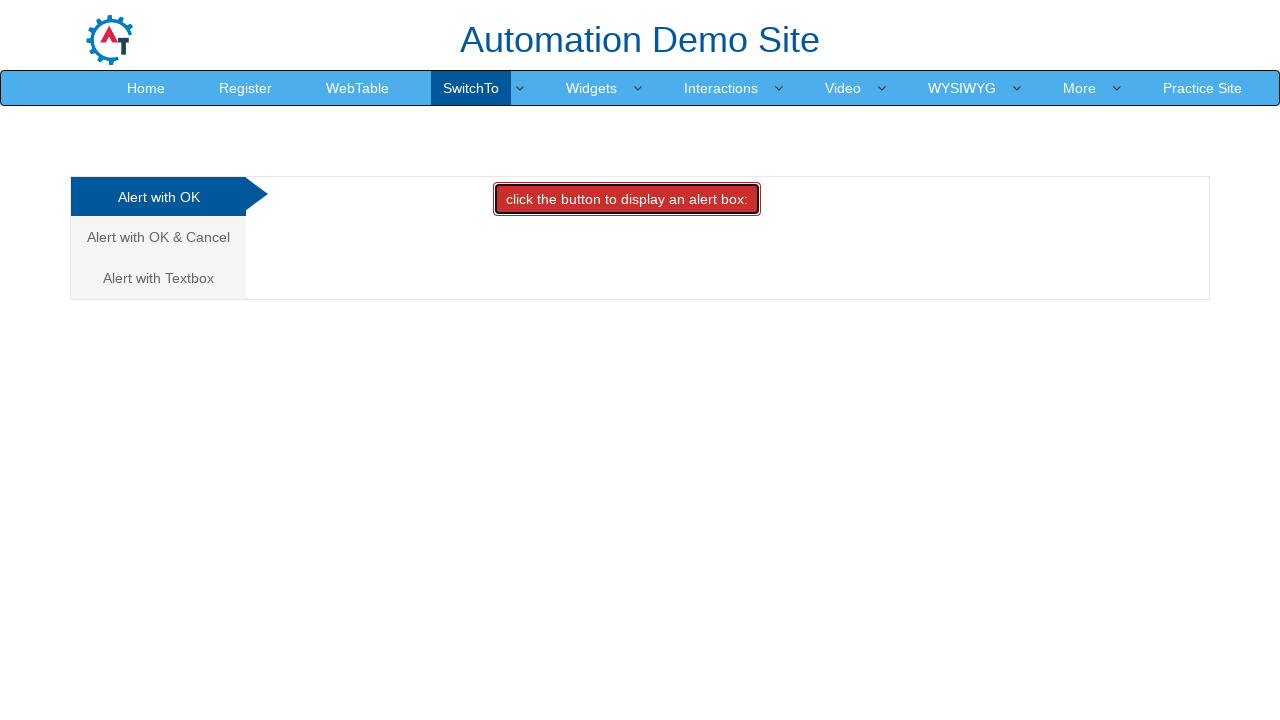

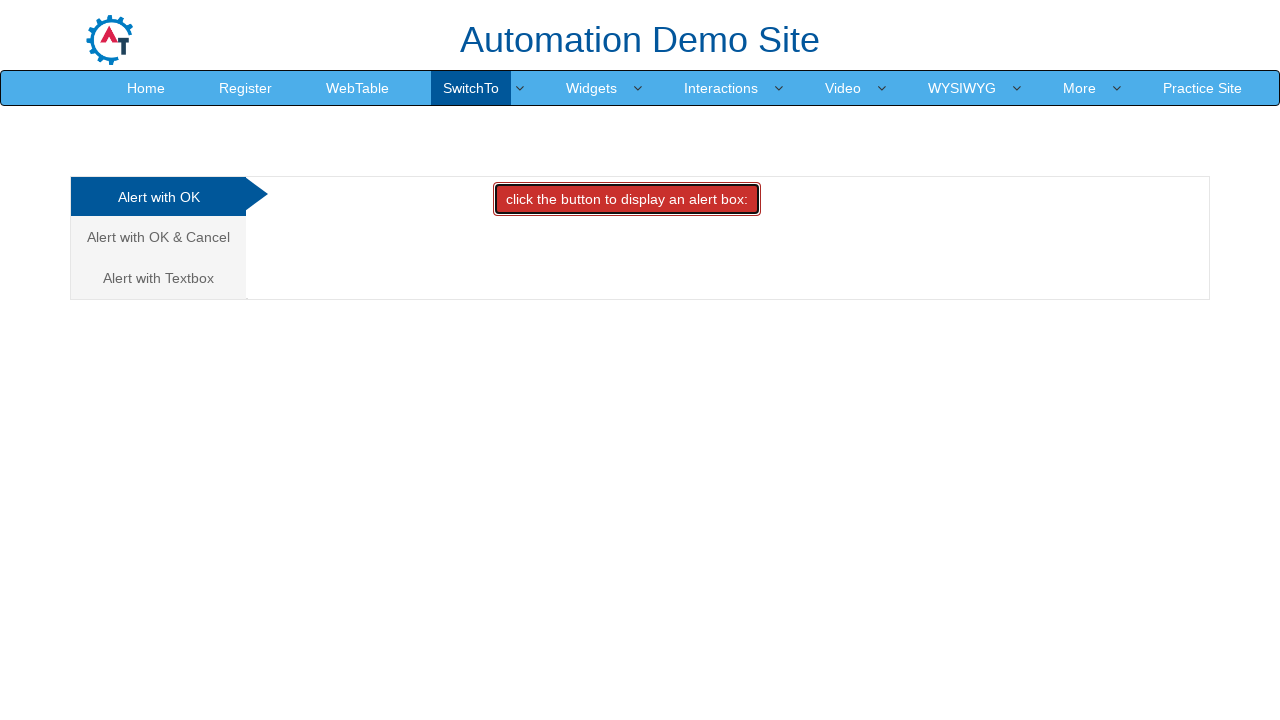